Tests the maximum digit input limit of a calculator by clicking number buttons to enter 18 digits and verifying the input field behavior

Starting URL: http://jeremydomasian.github.io/supercalc_v1-4/SuperCalc-v2.html

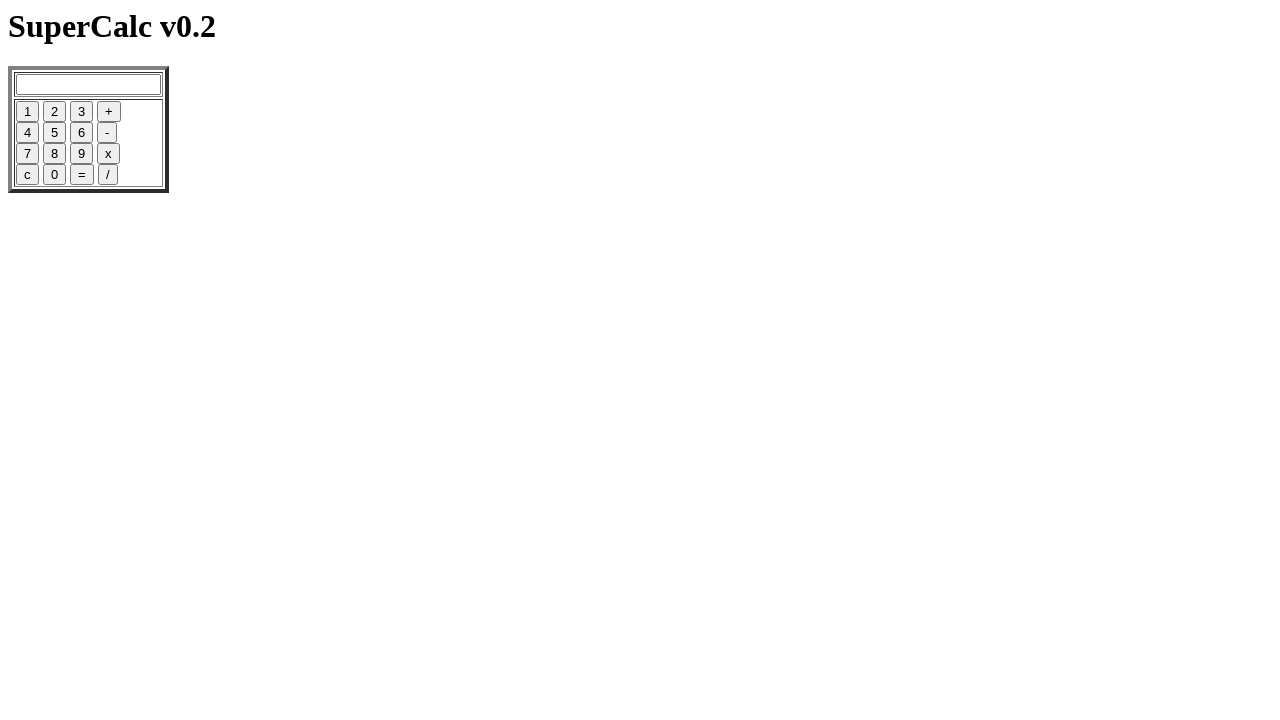

Navigated to SuperCalc calculator application
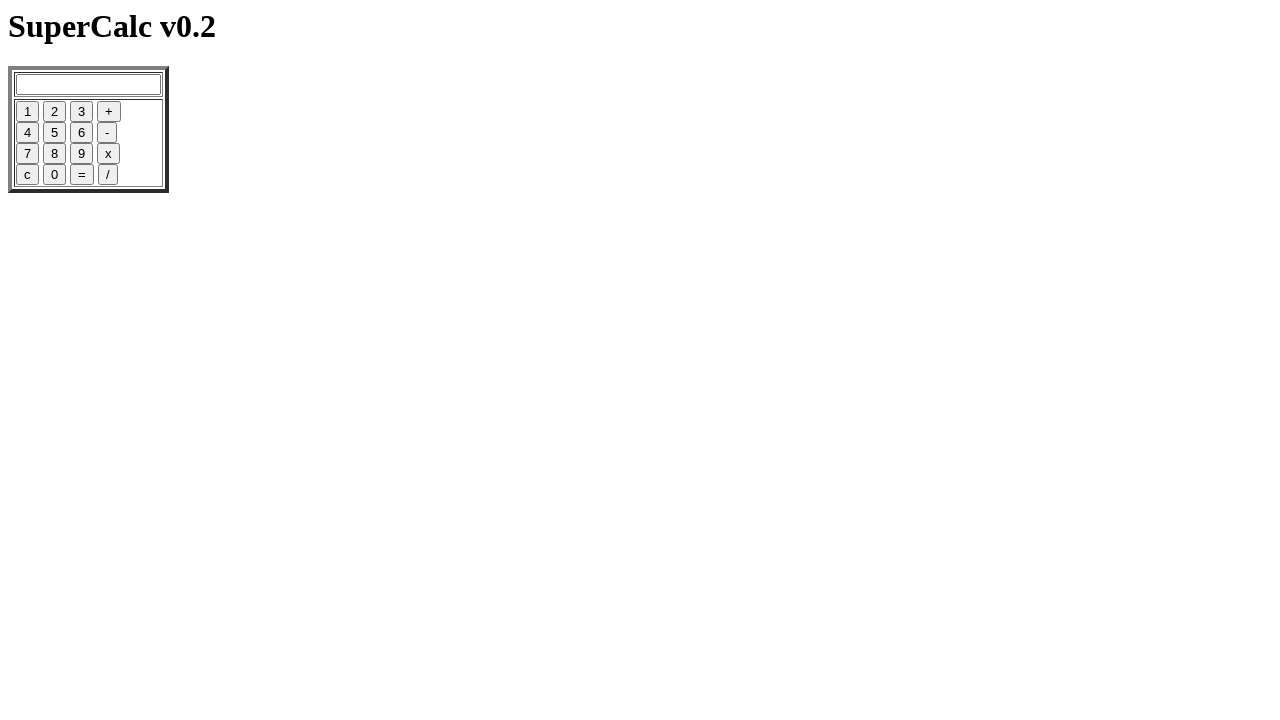

Clicked digit button '1' at (28, 112) on [name='one']
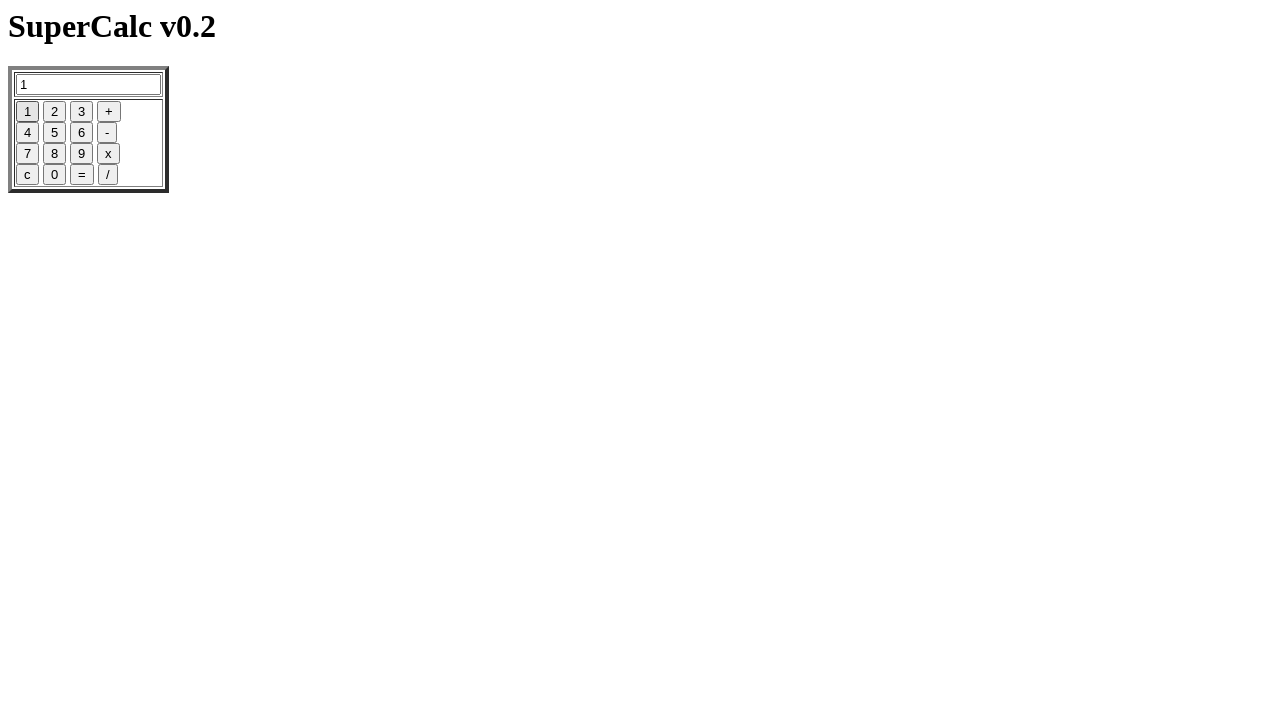

Clicked digit button '2' at (54, 112) on [name='two']
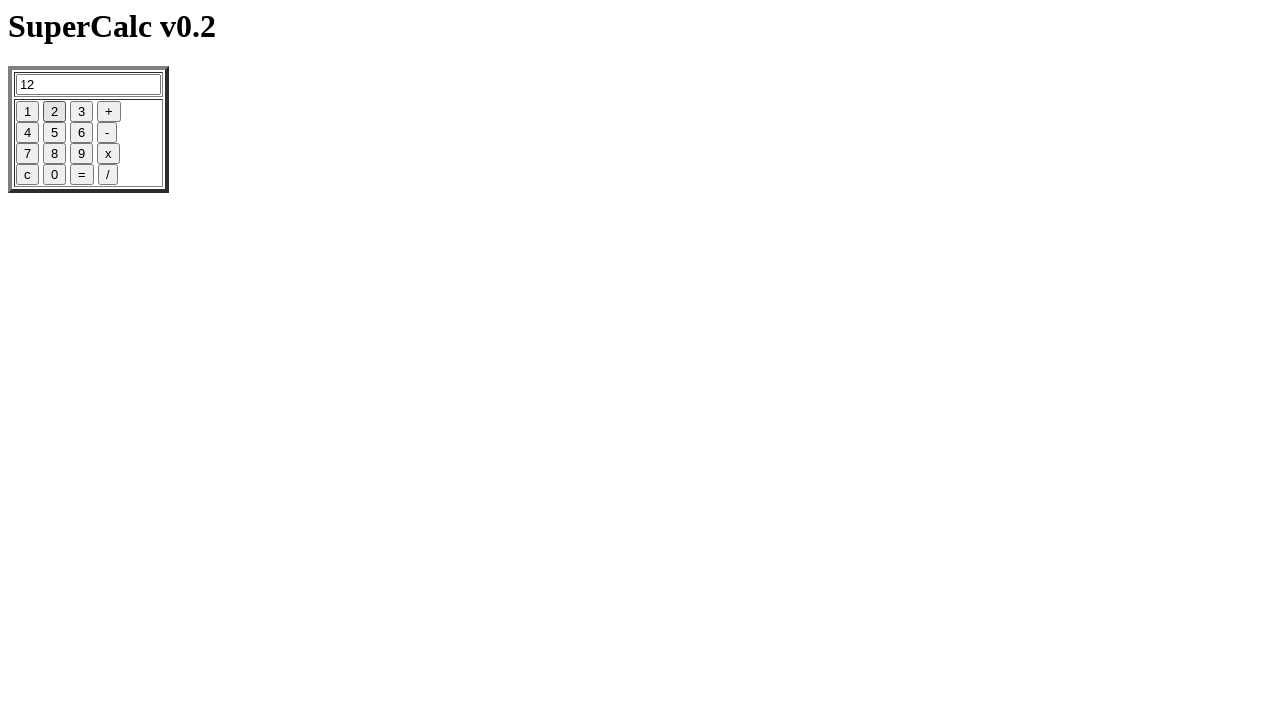

Clicked digit button '3' at (82, 112) on [name='three']
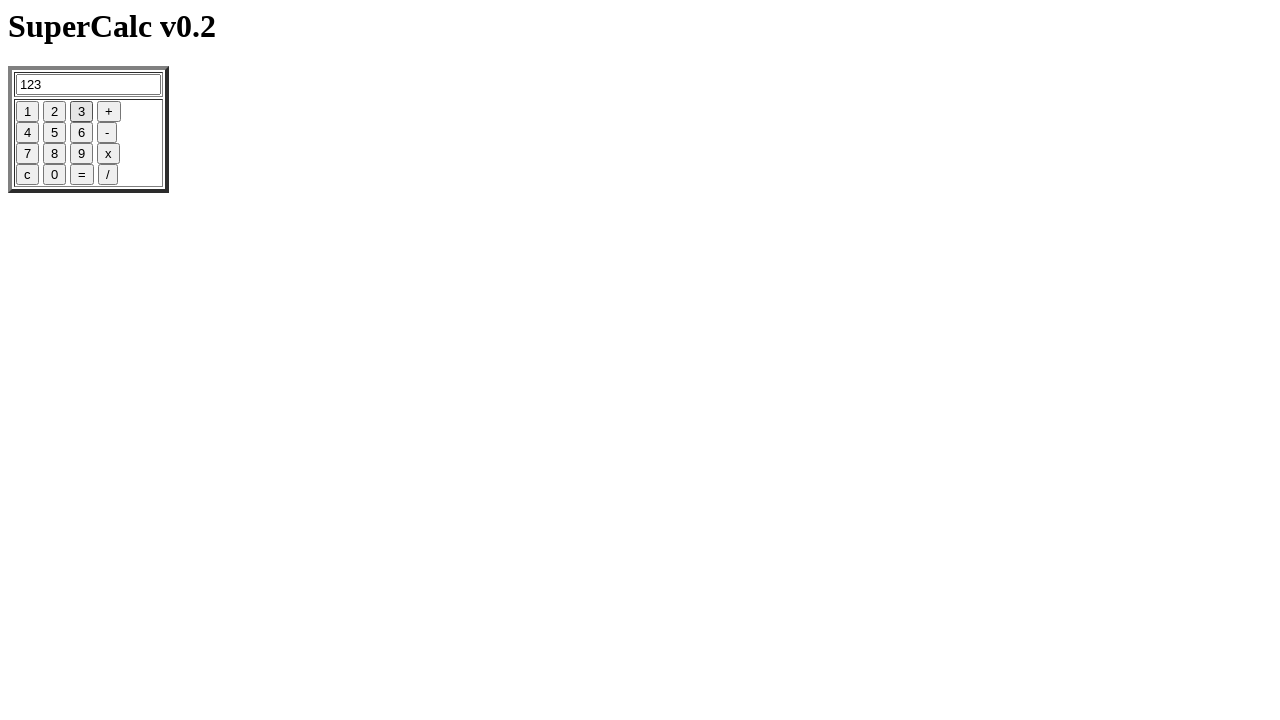

Clicked digit button '4' at (28, 133) on [name='four']
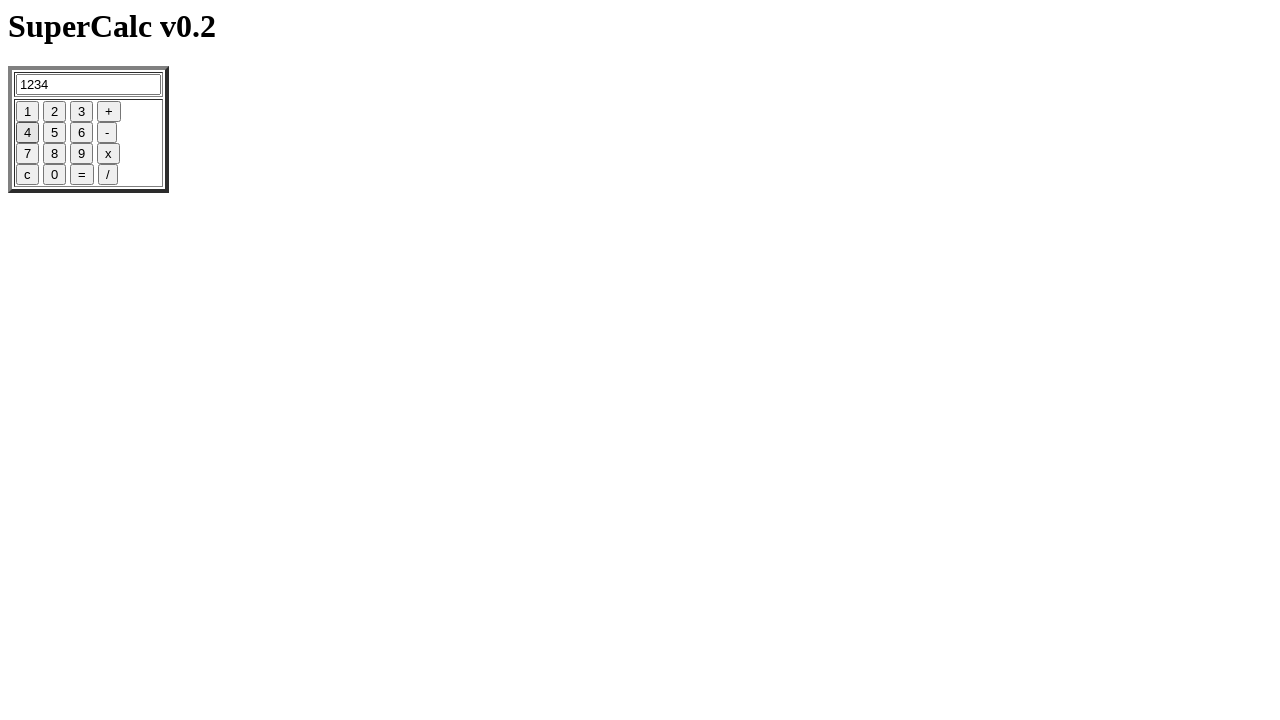

Clicked digit button '5' at (54, 133) on [name='five']
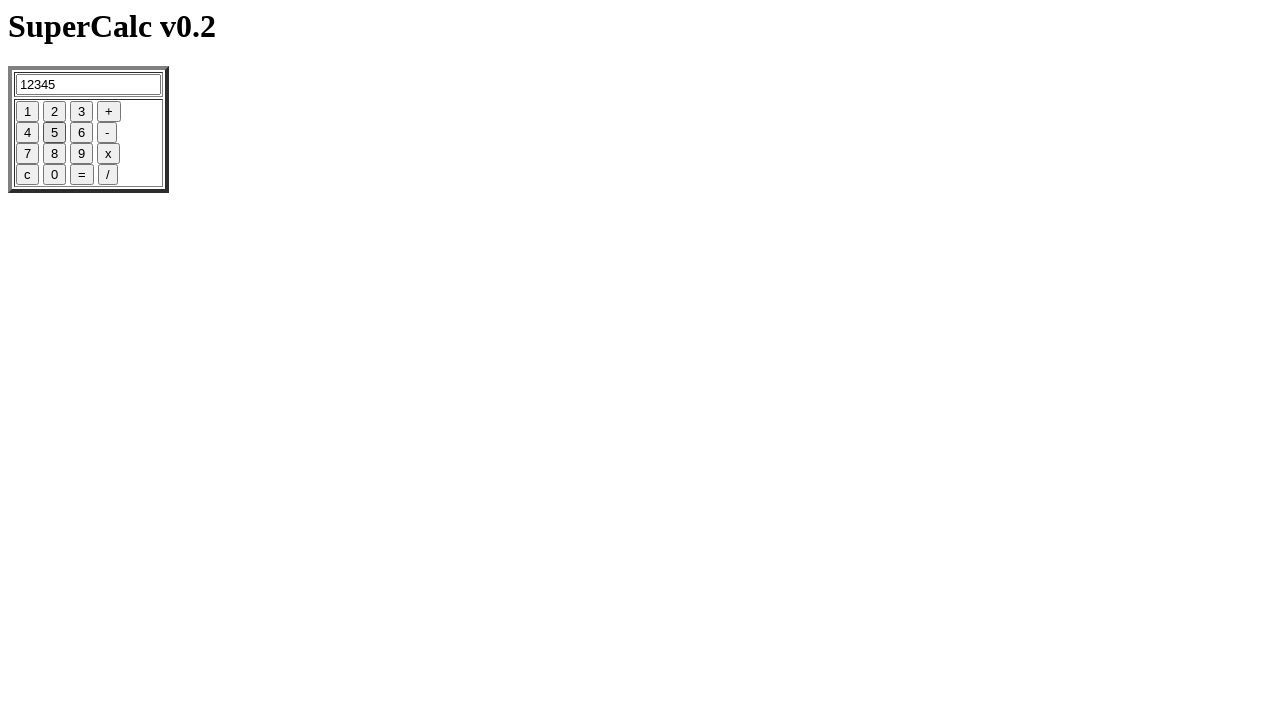

Clicked digit button '6' at (82, 133) on [name='six']
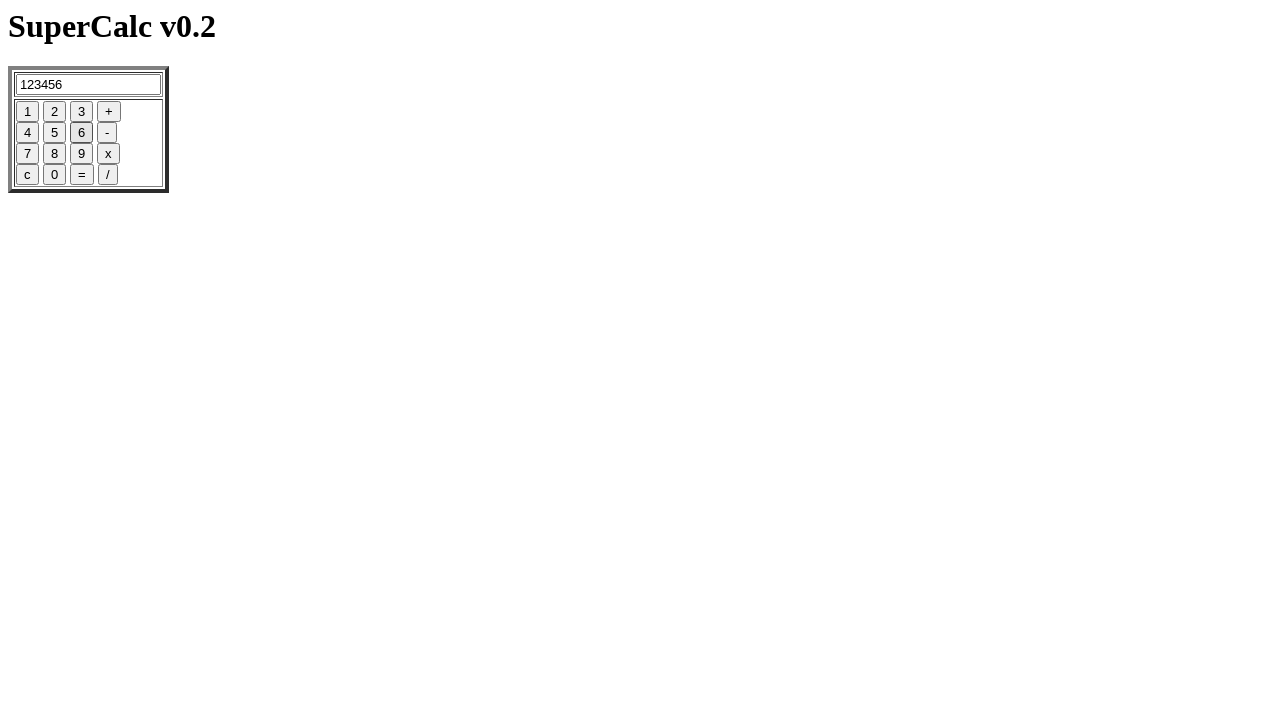

Clicked digit button '7' at (28, 154) on [name='seven']
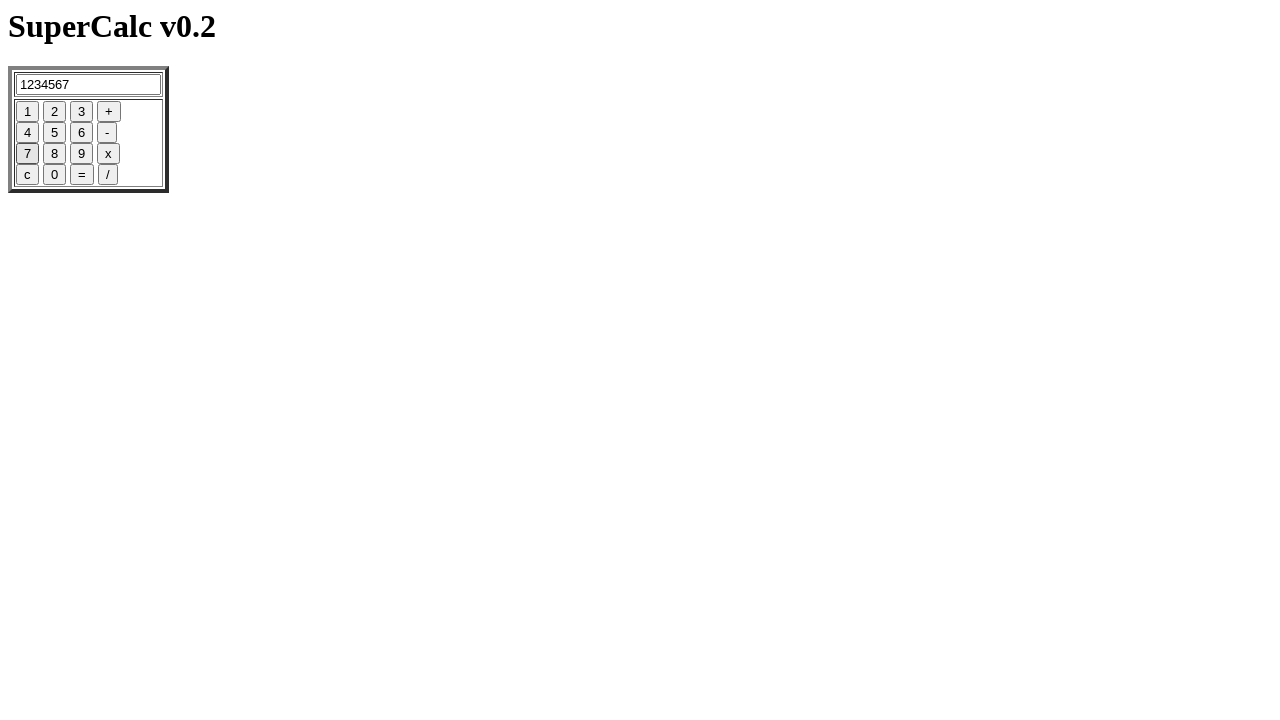

Clicked digit button '8' at (54, 154) on [name='eight']
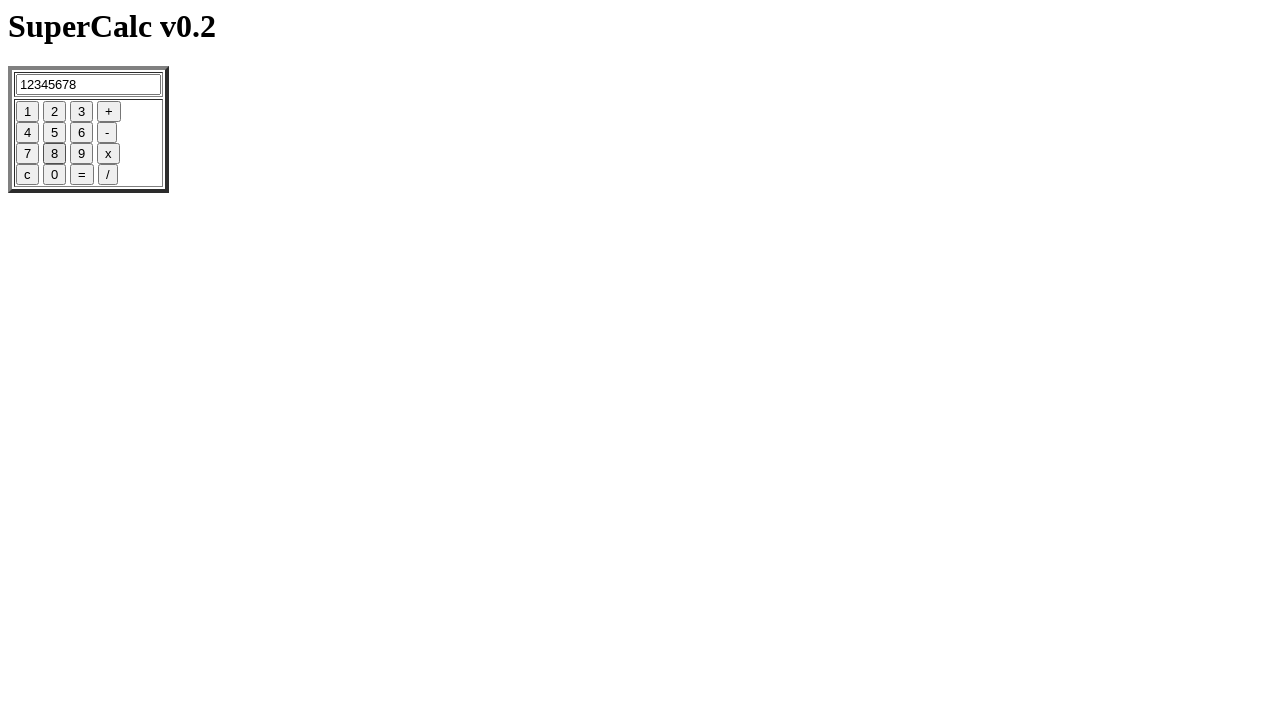

Clicked digit button '9' at (82, 154) on [name='nine']
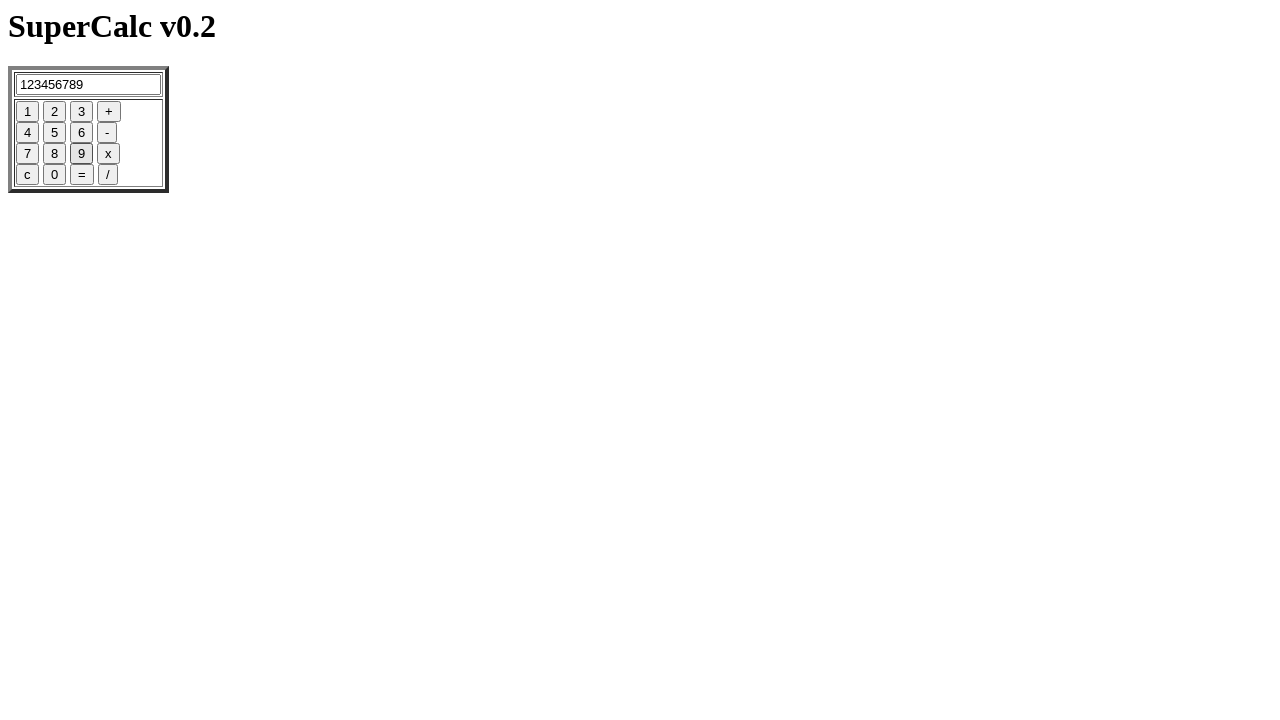

Clicked digit button '0' at (54, 175) on [name='zero']
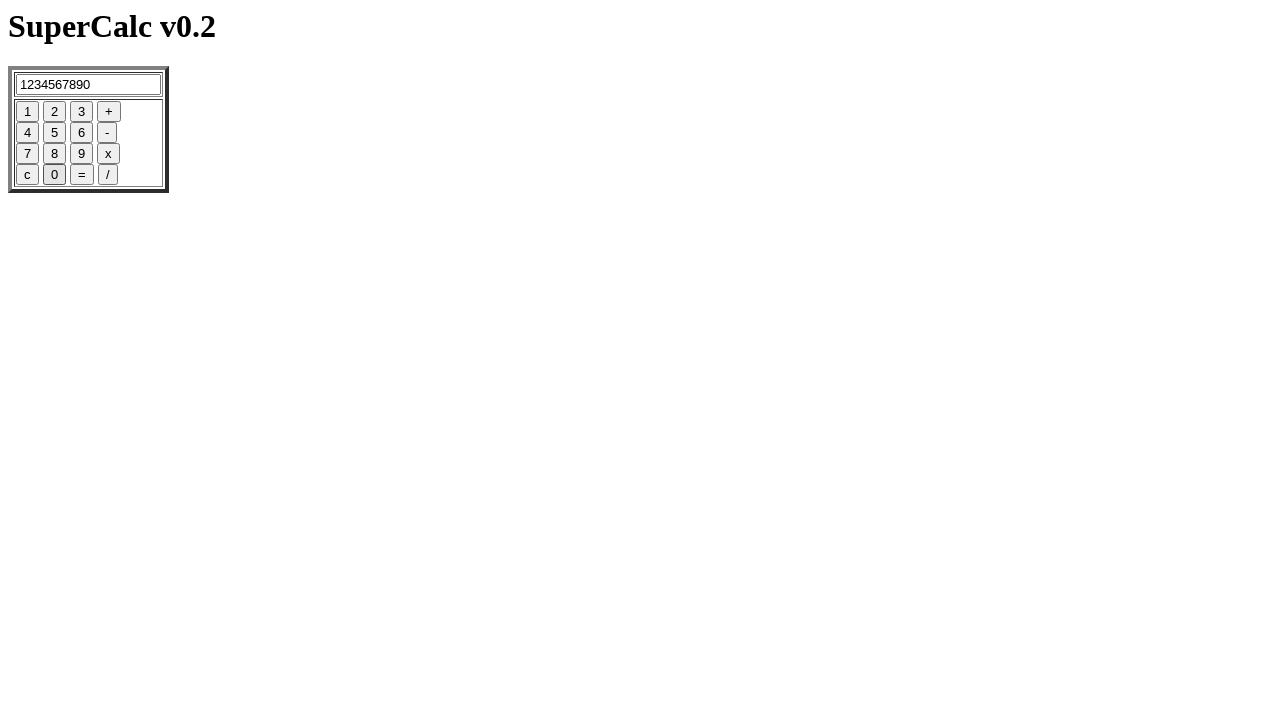

Clicked digit button '1' (second time) at (28, 112) on [name='one']
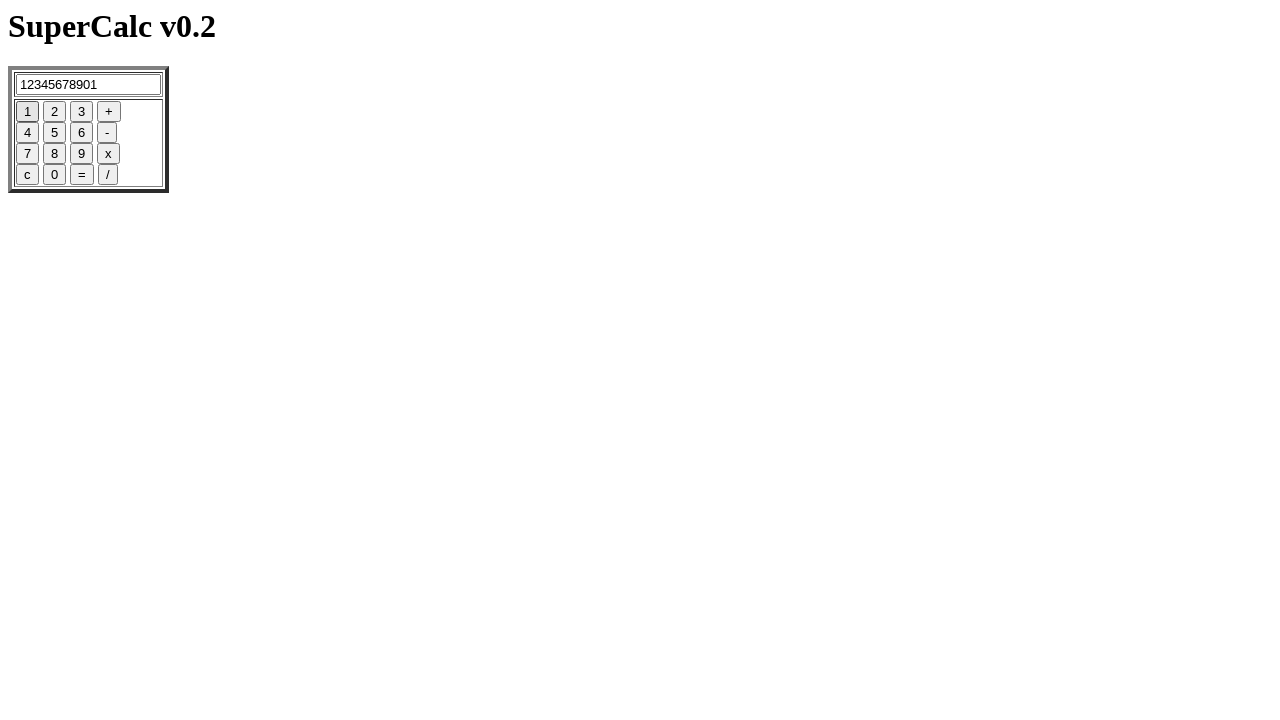

Clicked digit button '2' (second time) at (54, 112) on [name='two']
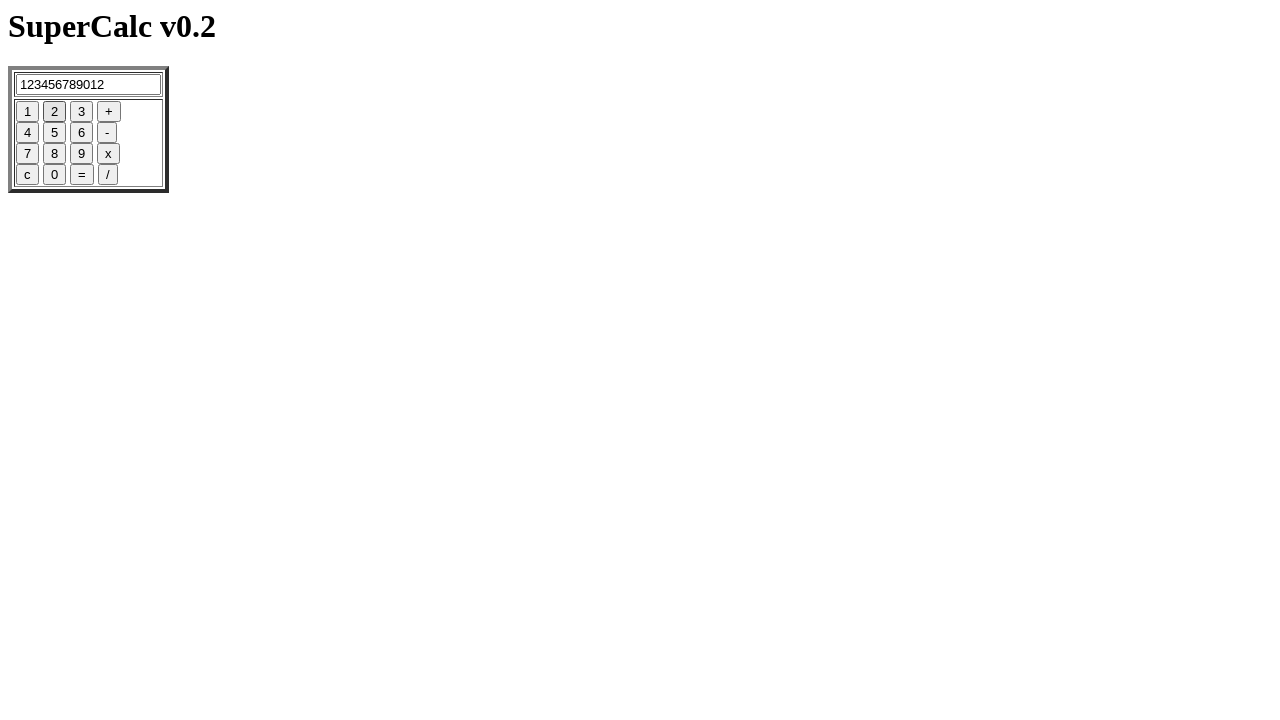

Clicked digit button '3' (second time) at (82, 112) on [name='three']
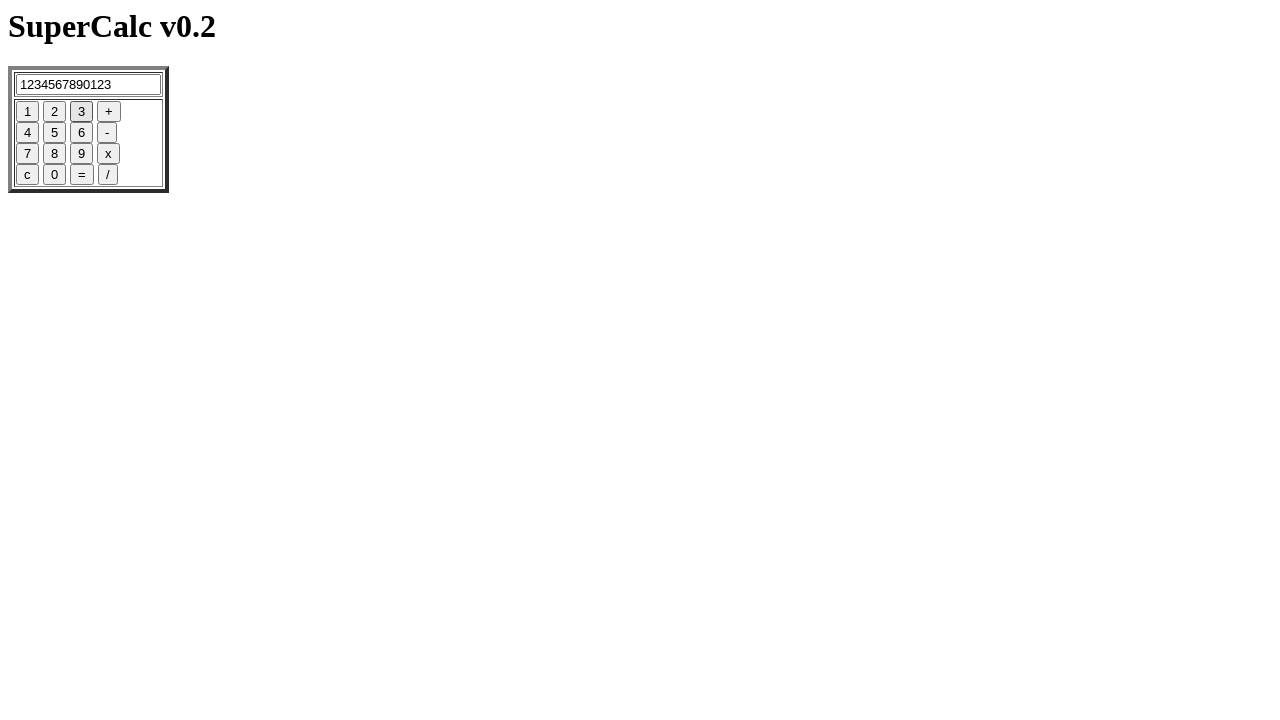

Clicked digit button '4' (second time) at (28, 133) on [name='four']
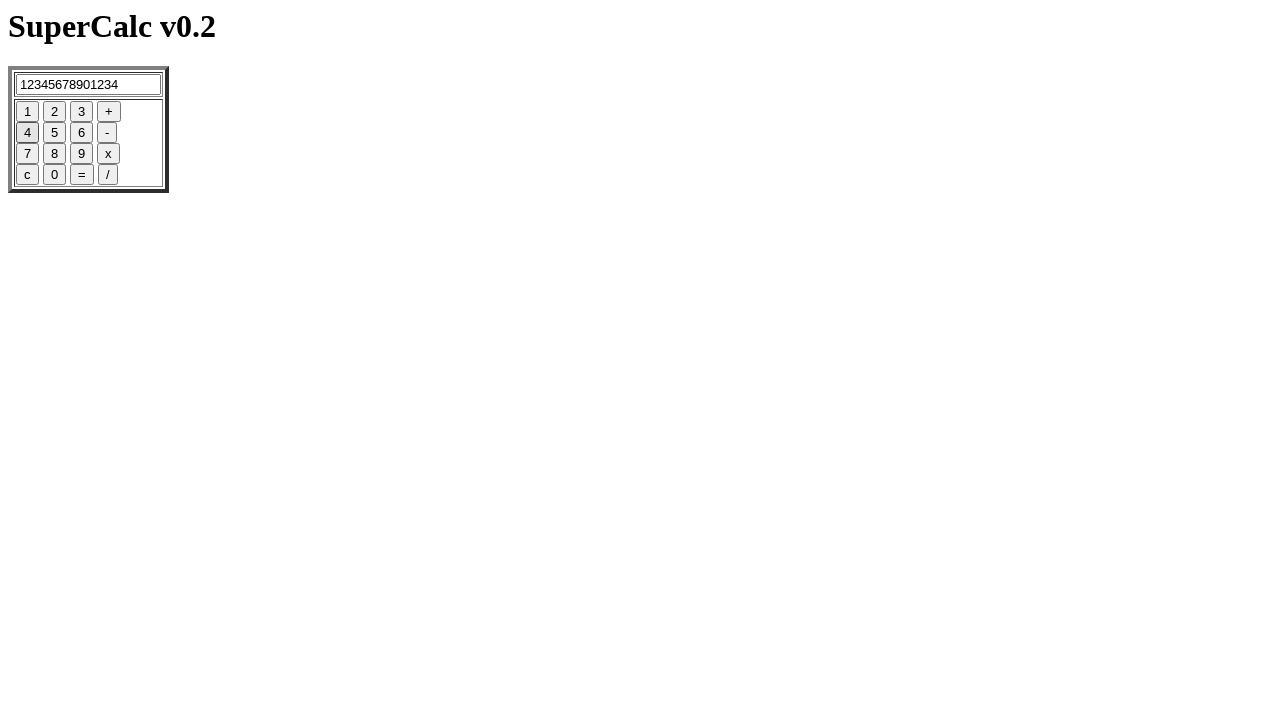

Clicked digit button '5' (second time) at (54, 133) on [name='five']
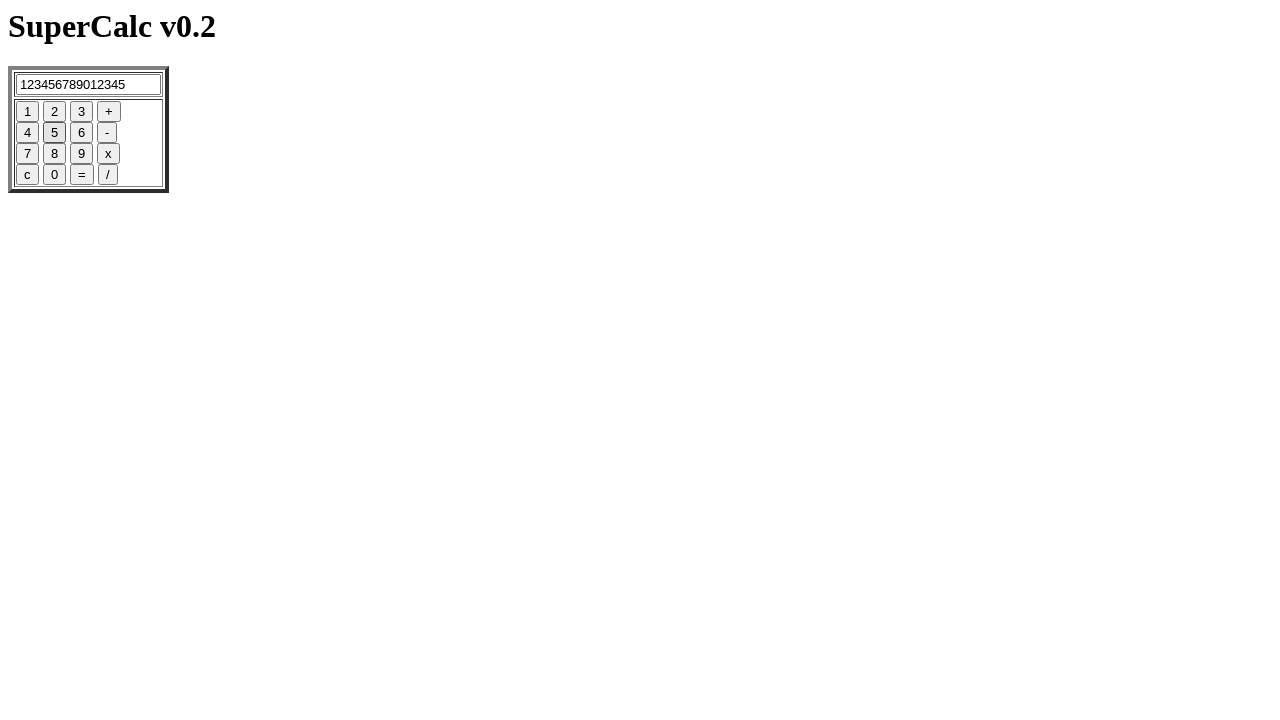

Clicked digit button '6' (second time) at (82, 133) on [name='six']
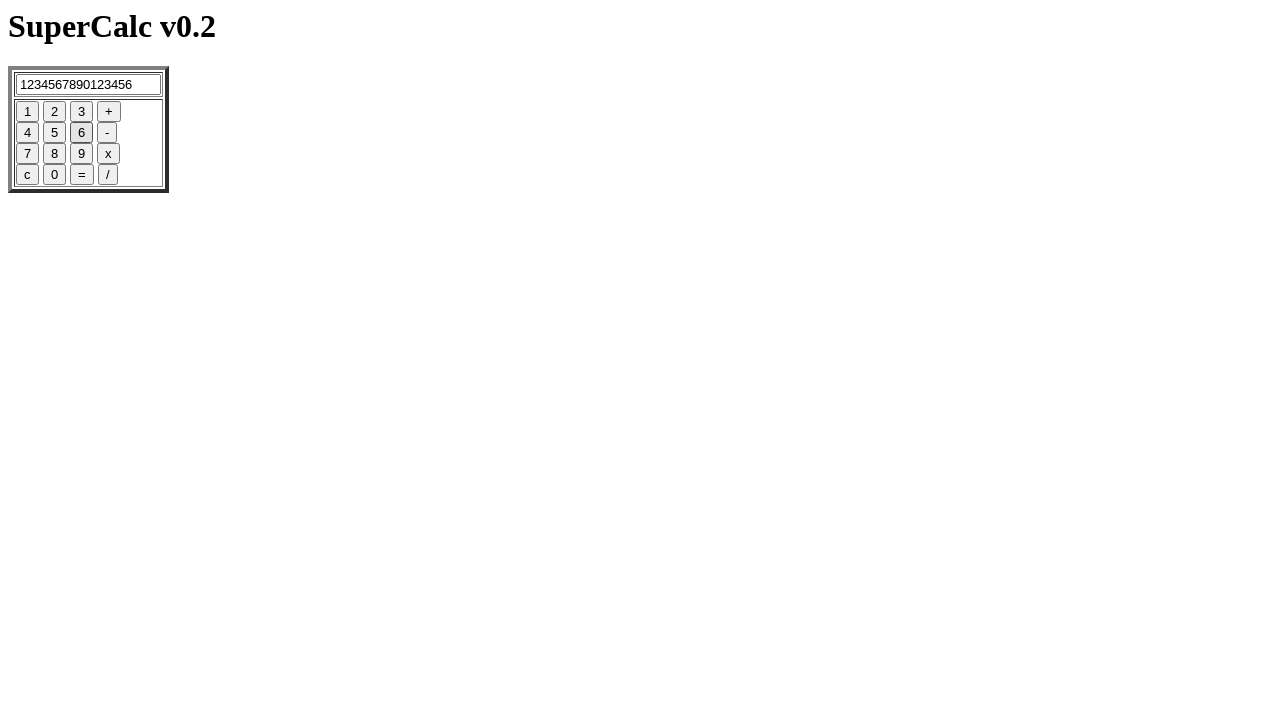

Clicked digit button '7' (second time) at (28, 154) on [name='seven']
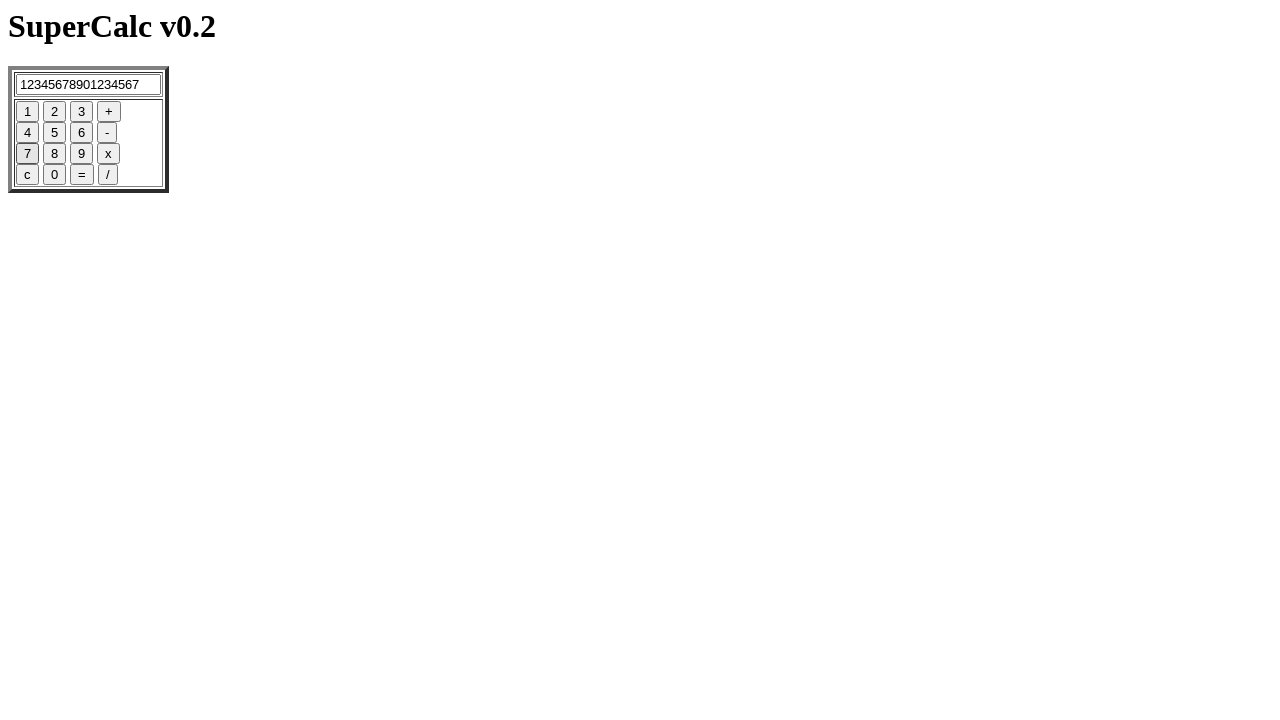

Clicked digit button '8' (second time) at (54, 154) on [name='eight']
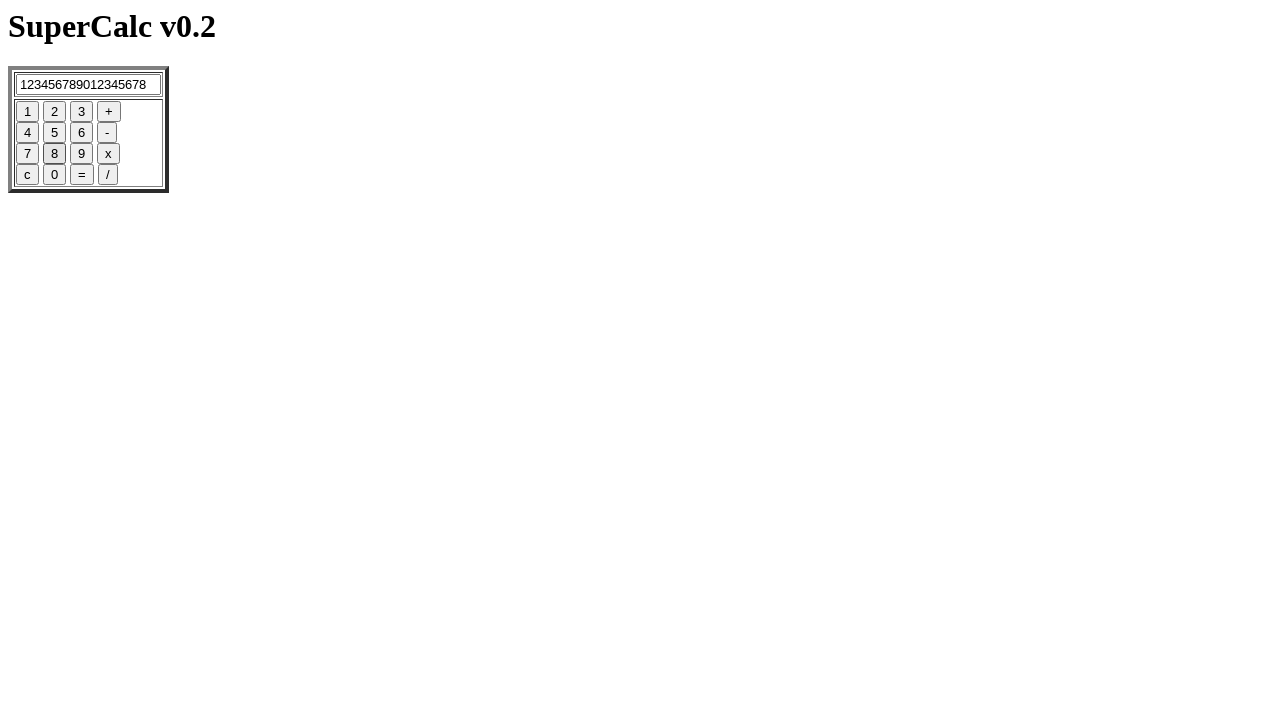

Input field loaded and is visible
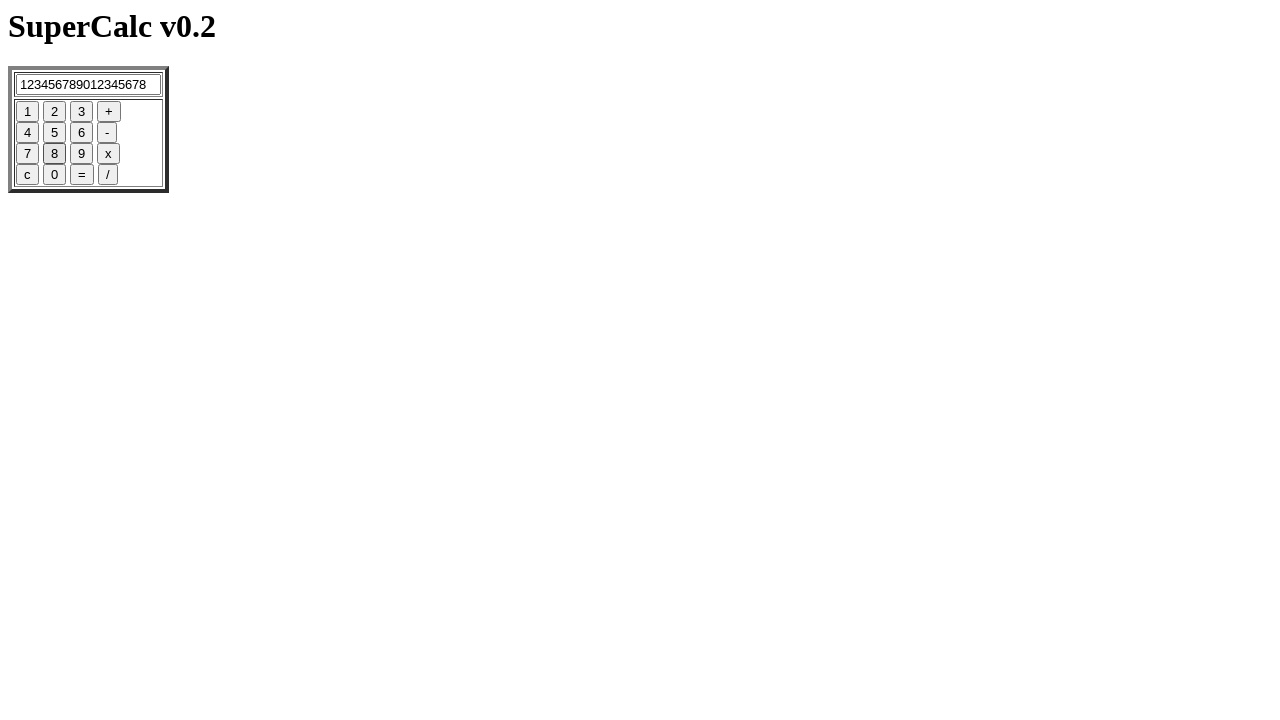

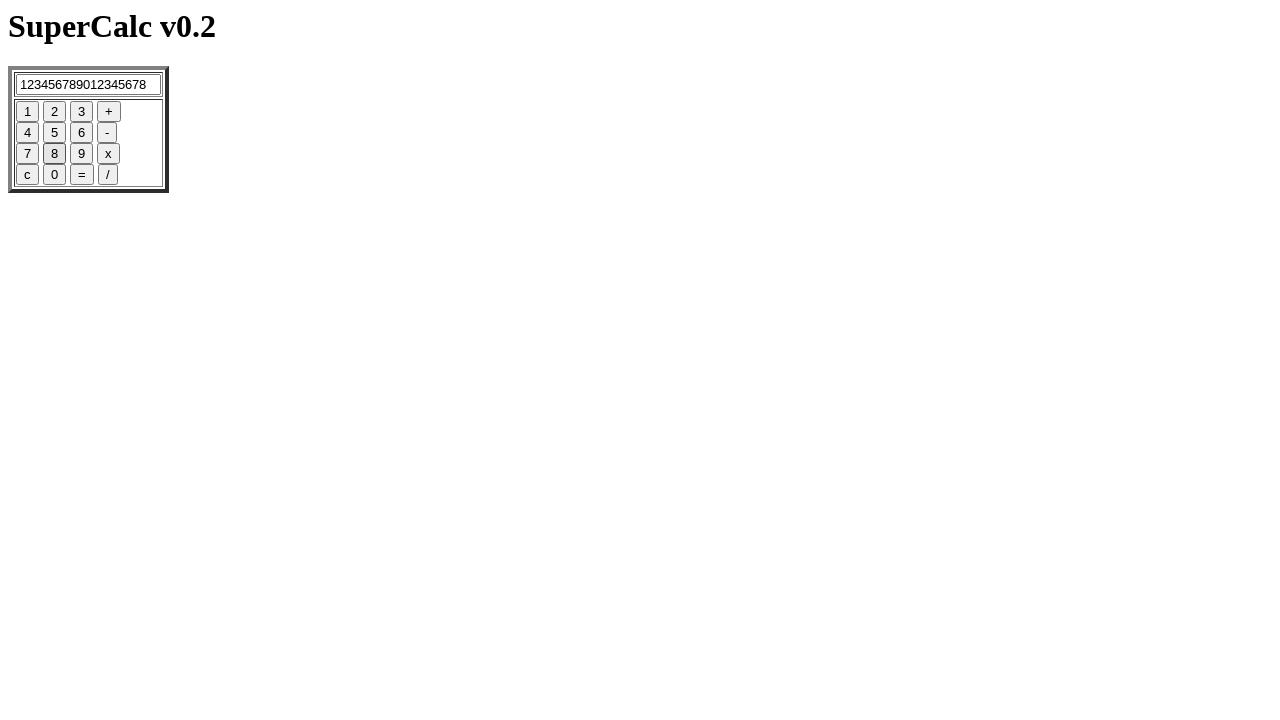